Tests iframe switching functionality by navigating to a W3Schools JavaScript tutorial page, switching to the result iframe, and clicking a button to display date and time

Starting URL: https://www.w3schools.com/js/tryit.asp?filename=tryjs_myfirst

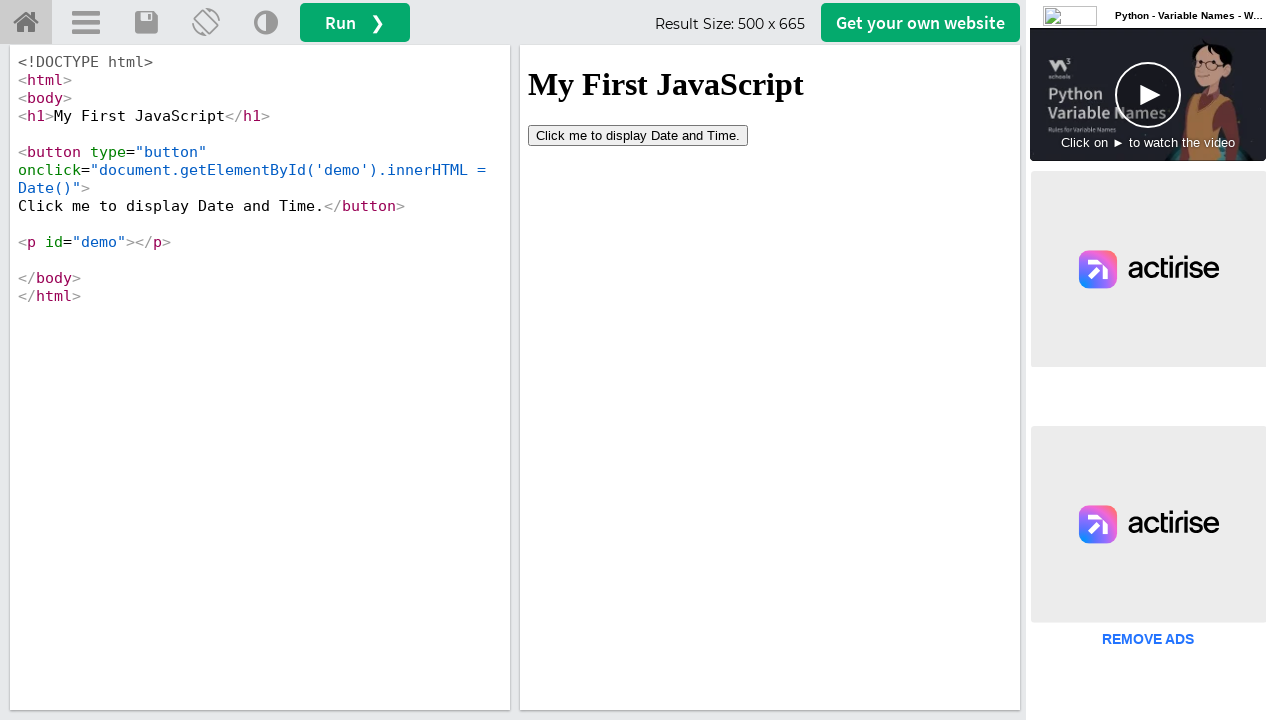

Located the iframeResult iframe for switching
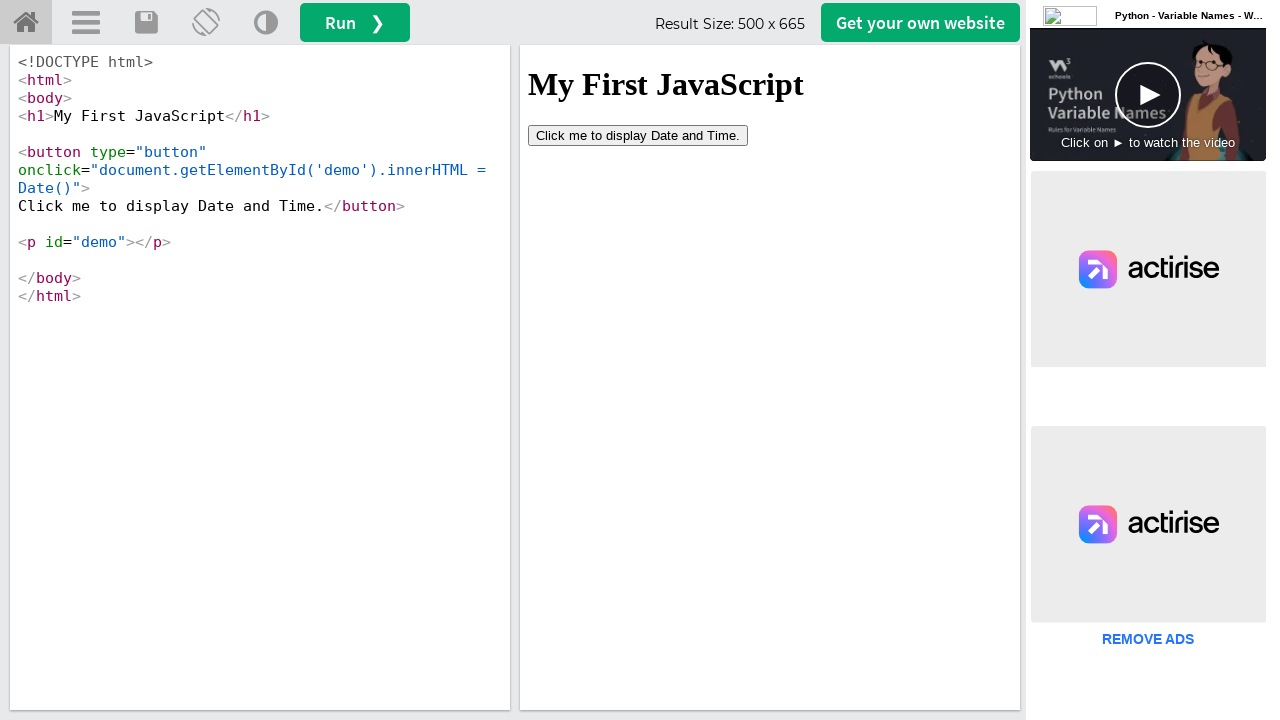

Clicked the 'Click me to display Date and Time' button inside the iframe at (638, 135) on #iframeResult >> internal:control=enter-frame >> button[type='button']
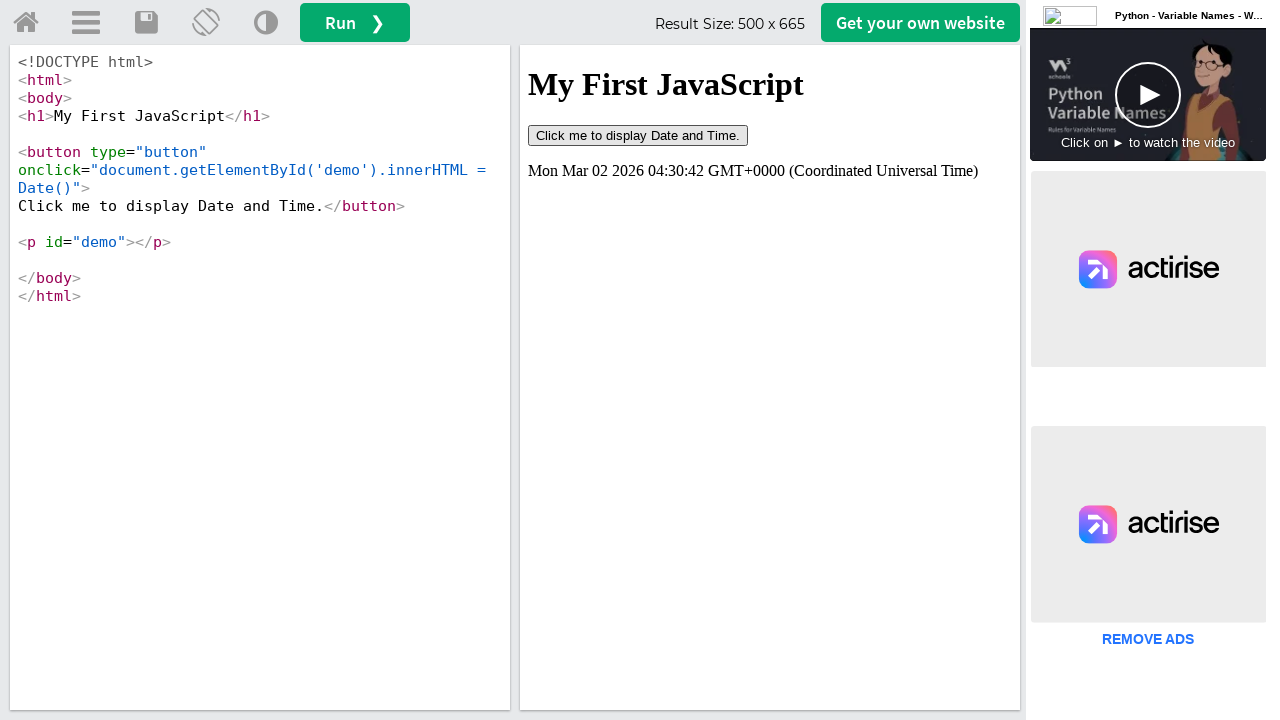

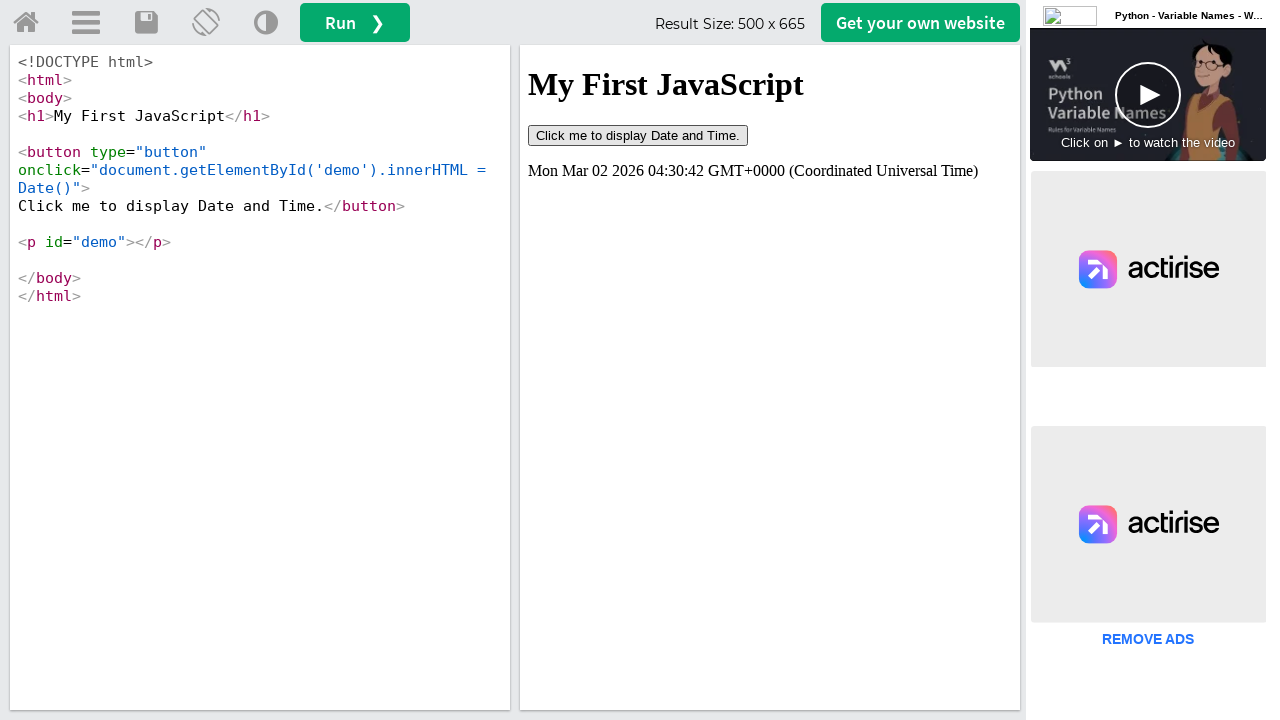